Tests autosuggestive dropdown functionality by typing a partial search term and selecting a specific option from the autocomplete suggestions list.

Starting URL: https://rahulshettyacademy.com/dropdownsPractise/

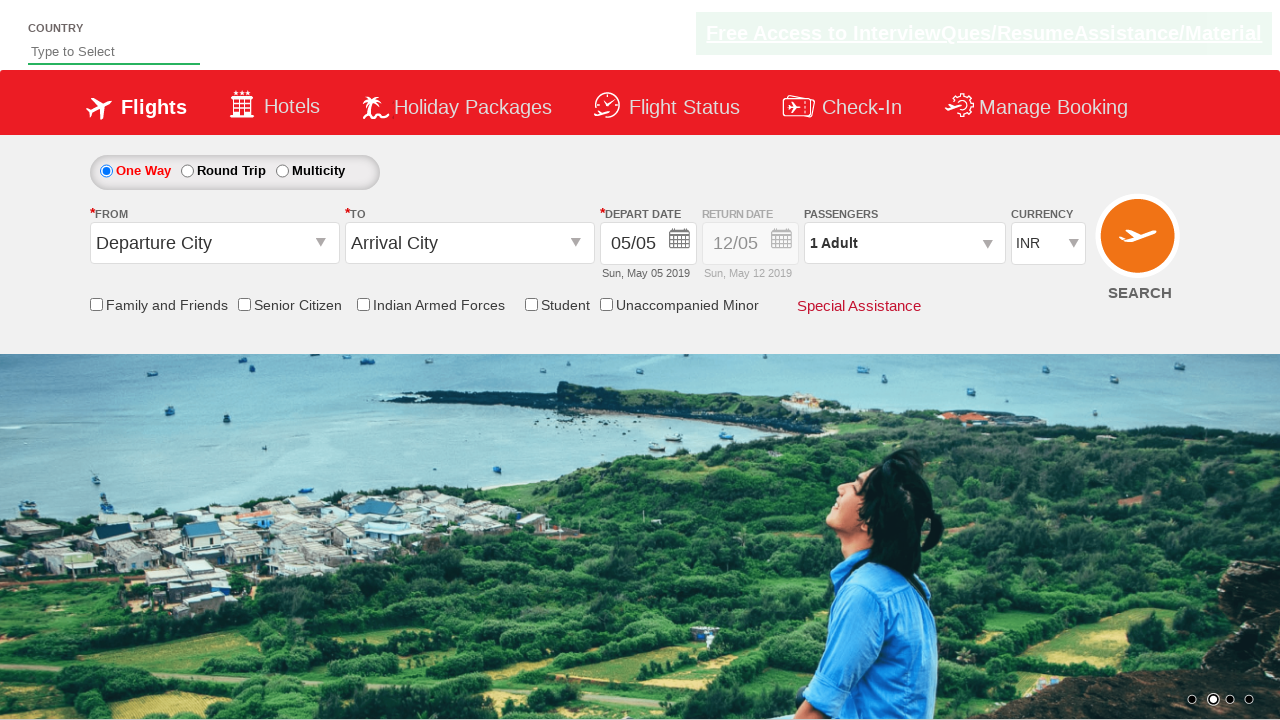

Typed 'ind' into autosuggest field to trigger autocomplete on input#autosuggest
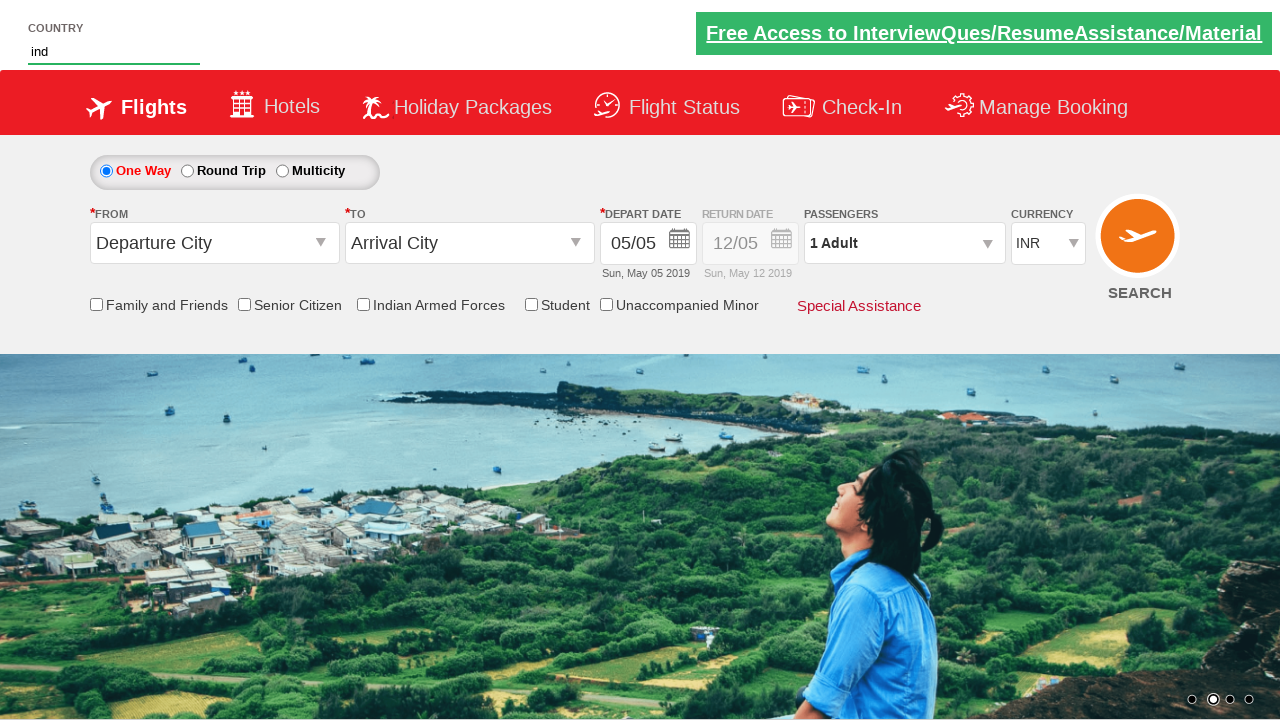

Autocomplete suggestions dropdown appeared
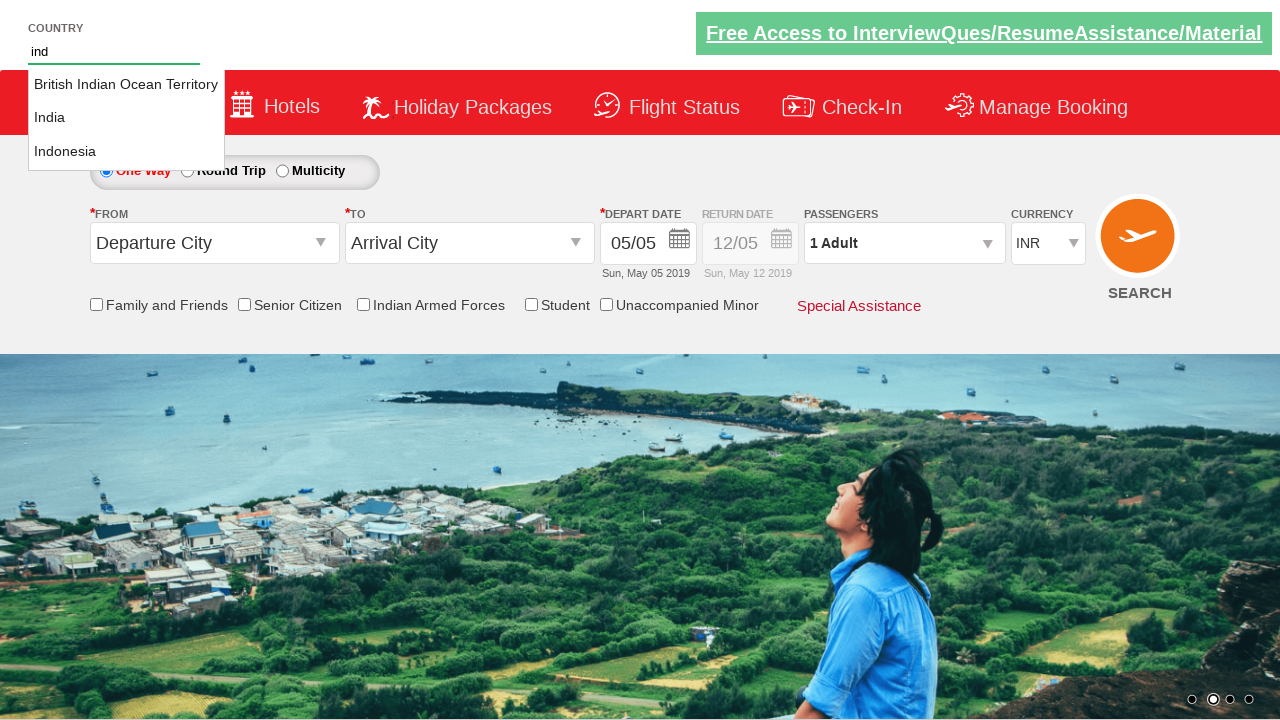

Selected 'India' from autocomplete suggestions at (126, 118) on ul.ui-autocomplete a >> nth=1
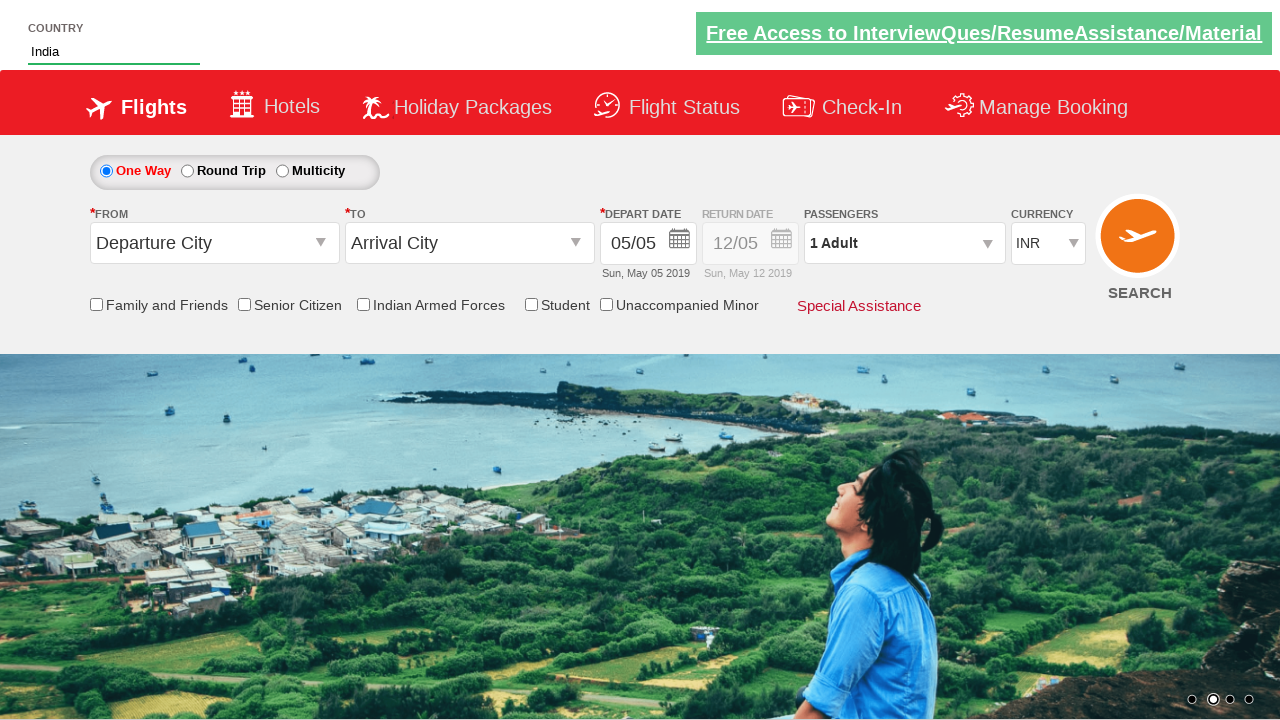

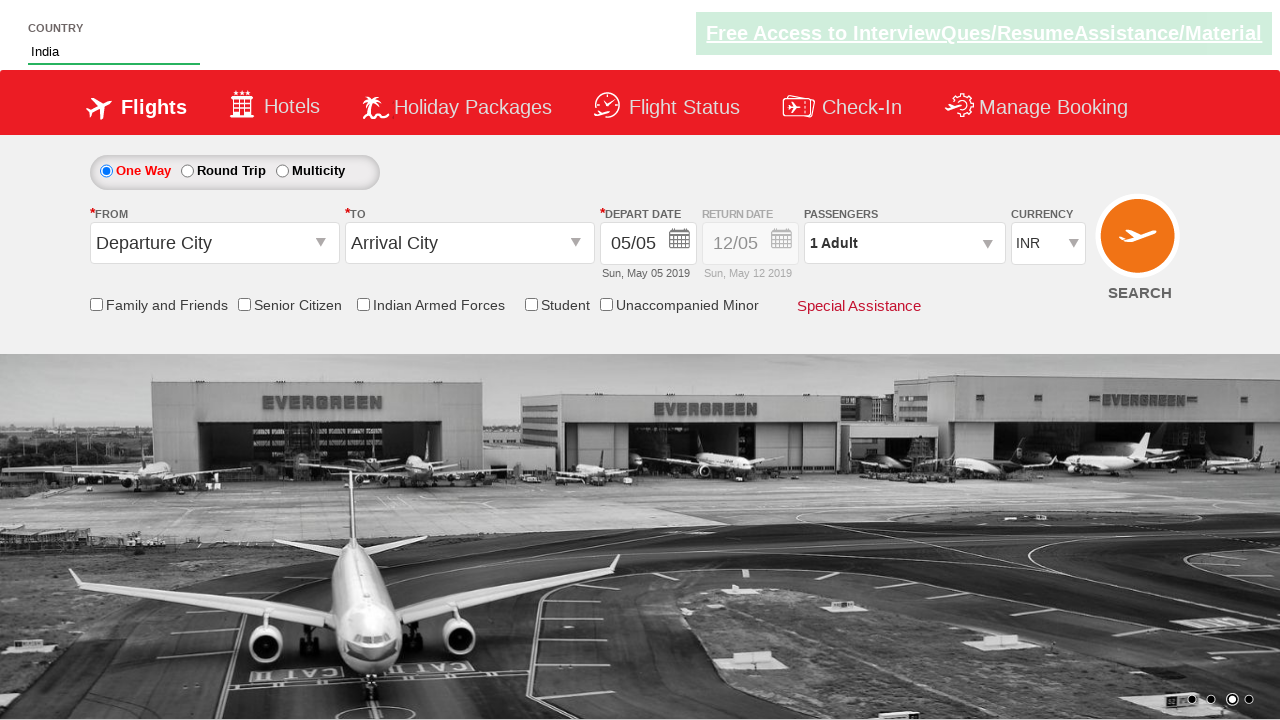